Navigates to the Petshop.ru homepage and checks that there are no severe errors in the browser console logs

Starting URL: https://www.petshop.ru/

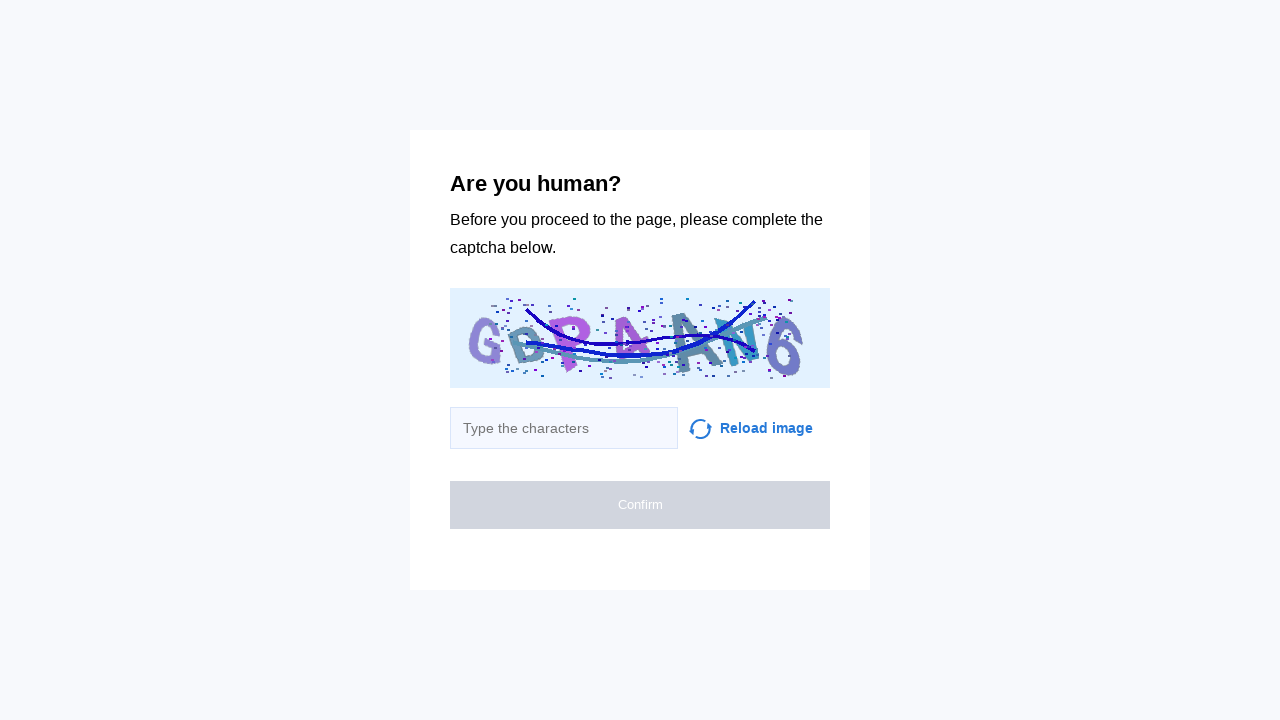

Waited for page to load (domcontentloaded)
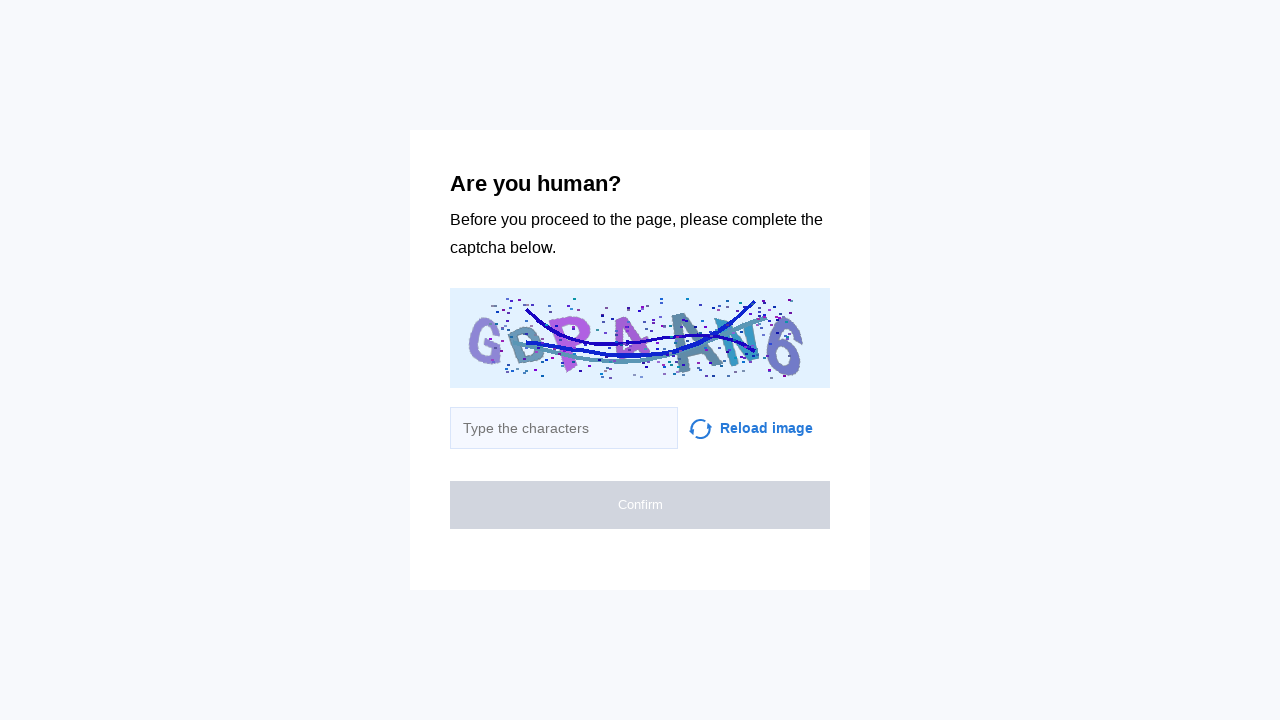

Attached console message listener
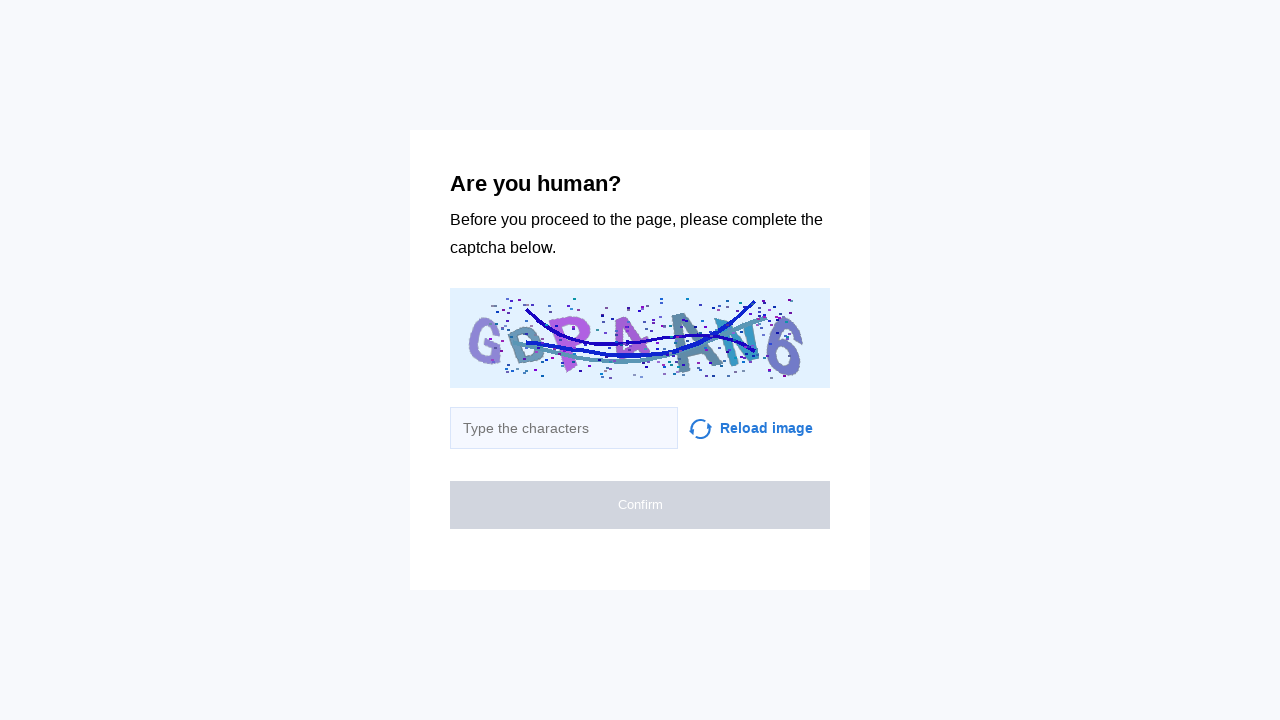

Reloaded page to capture console logs
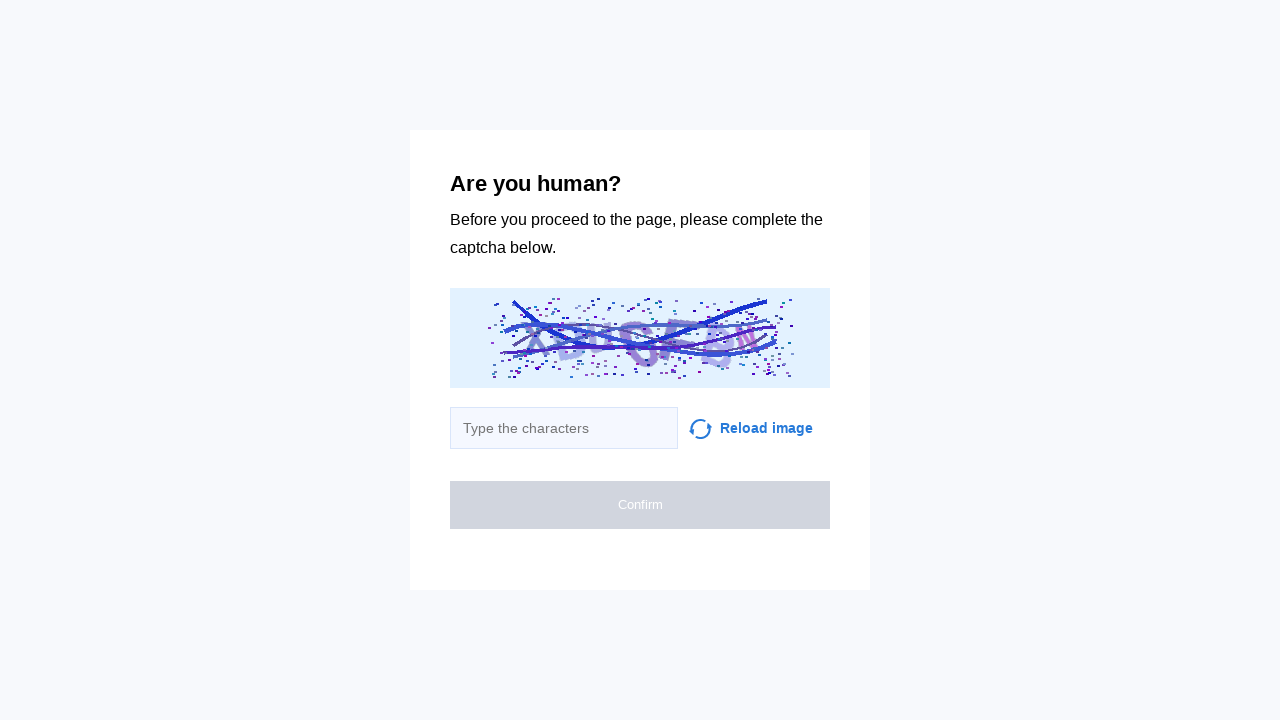

Waited for reloaded page to load (domcontentloaded)
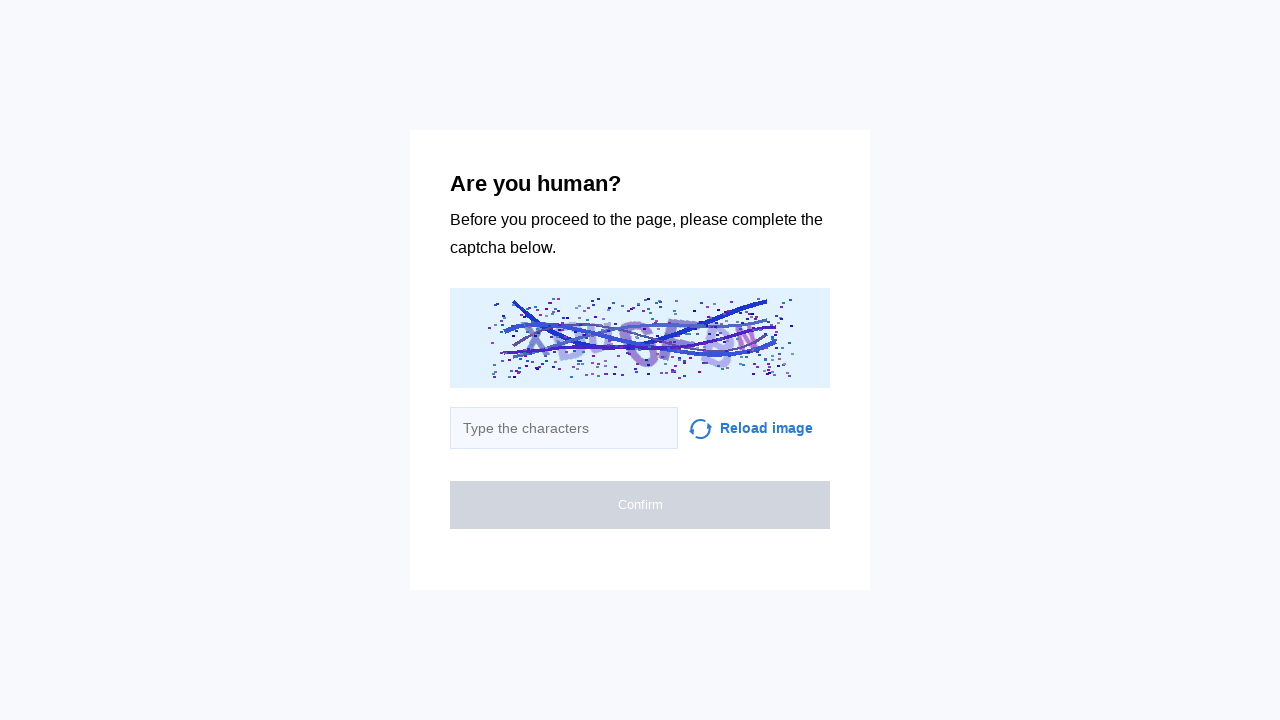

Verified no SEVERE errors in console logs
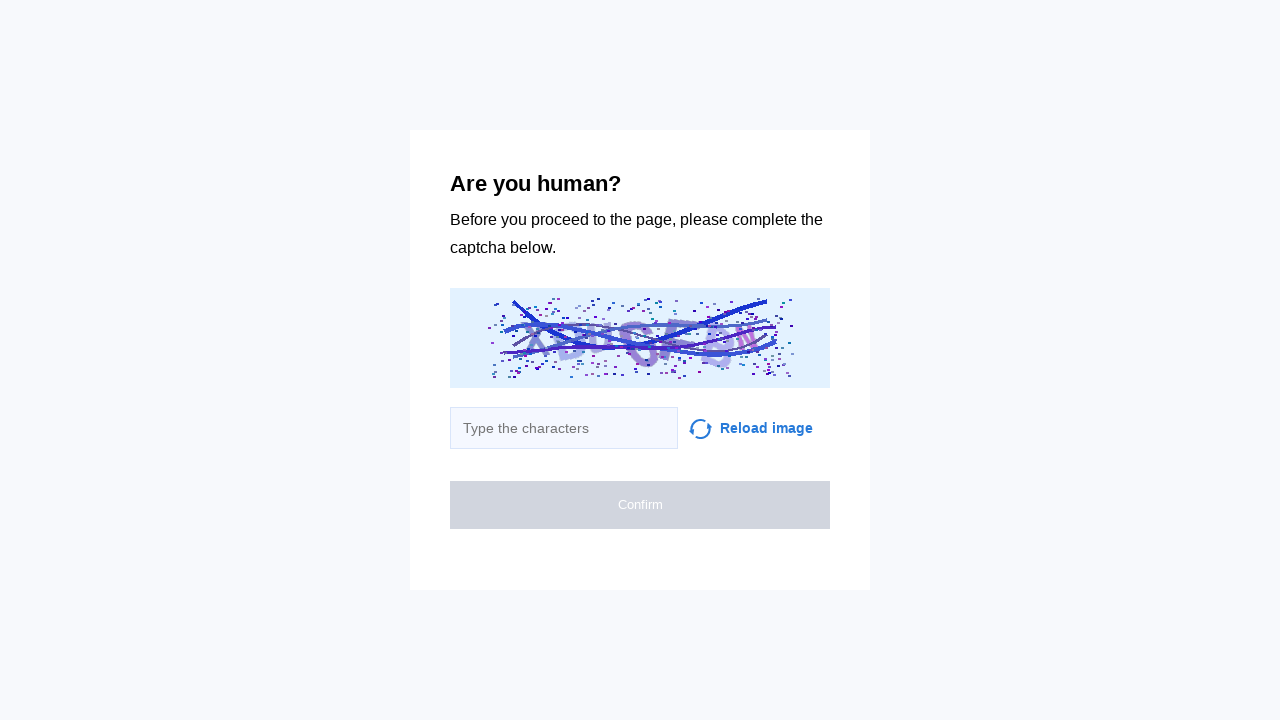

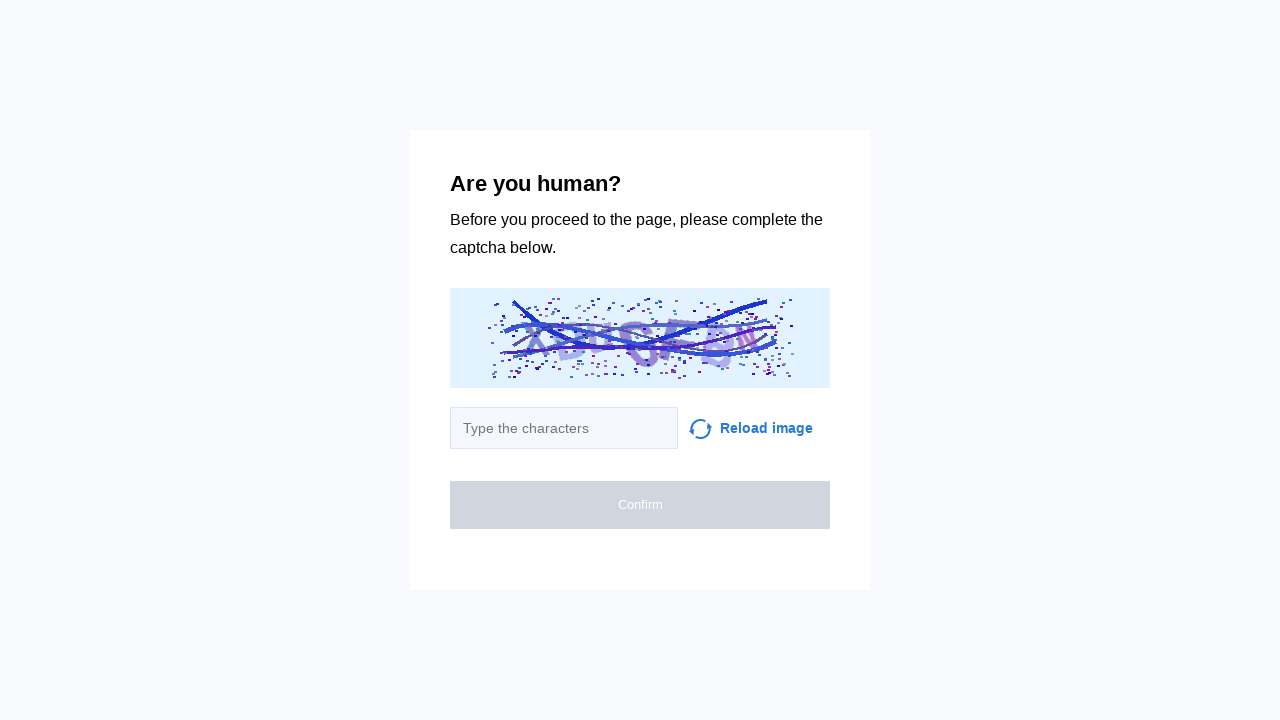